Tests drag and drop functionality by dragging an element from source to target drop zone within an iframe

Starting URL: https://jqueryui.com/droppable

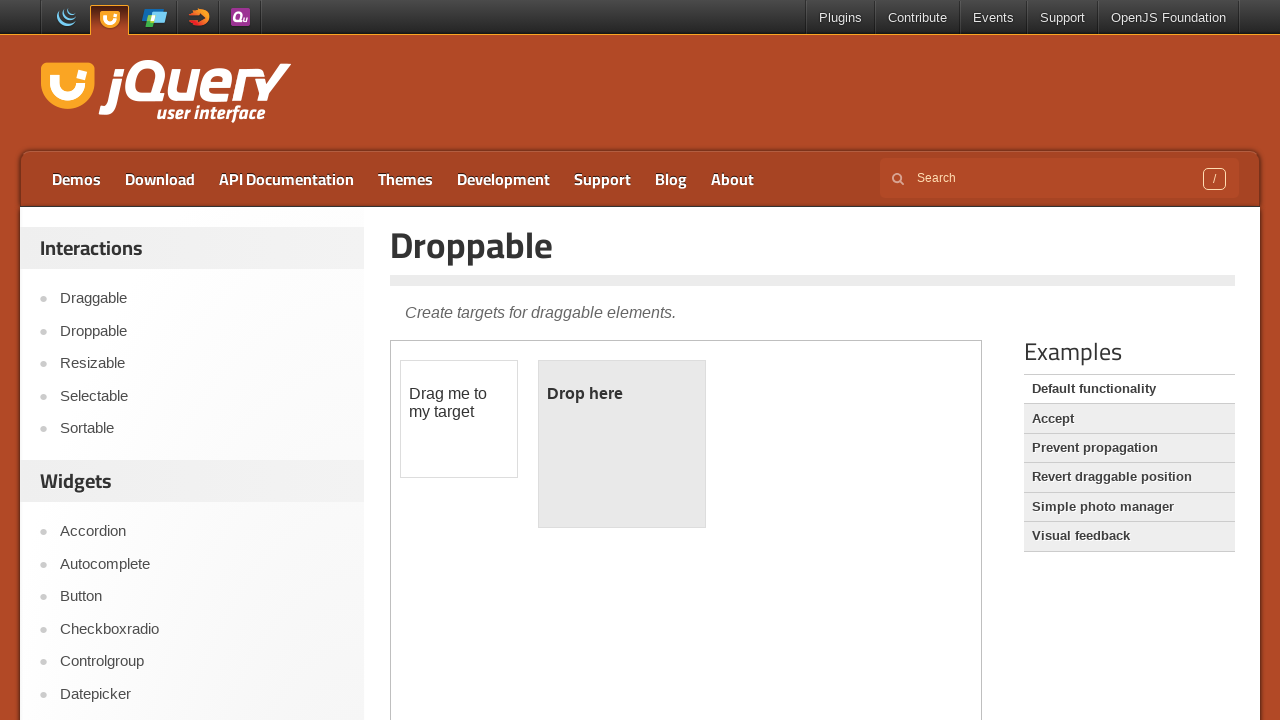

Navigated to jQuery UI droppable demo page
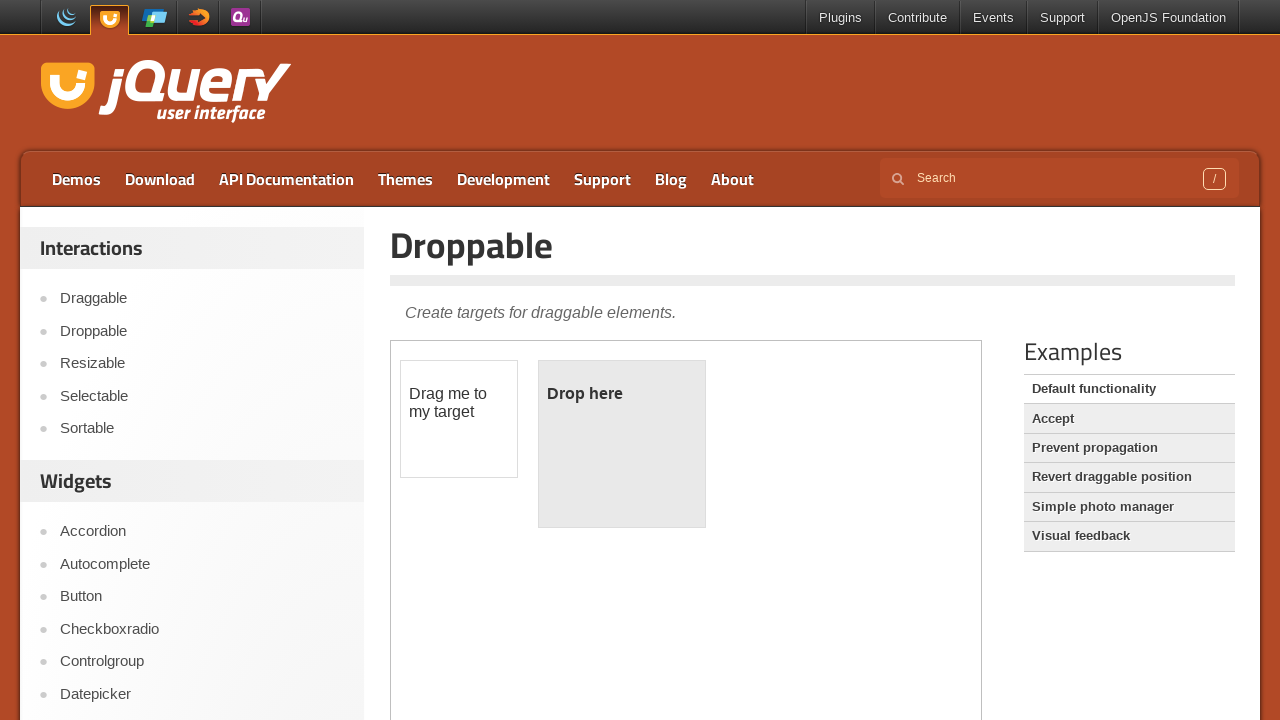

Located the demo iframe containing draggable and droppable elements
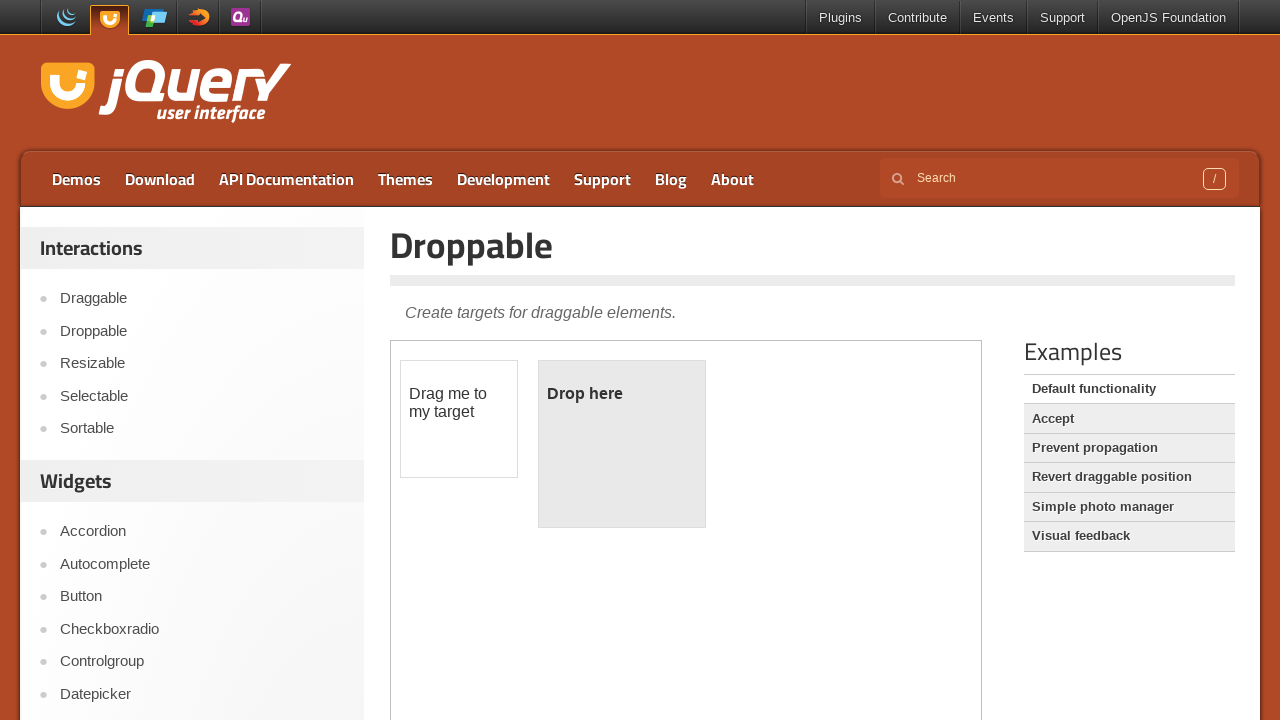

Located the draggable source element
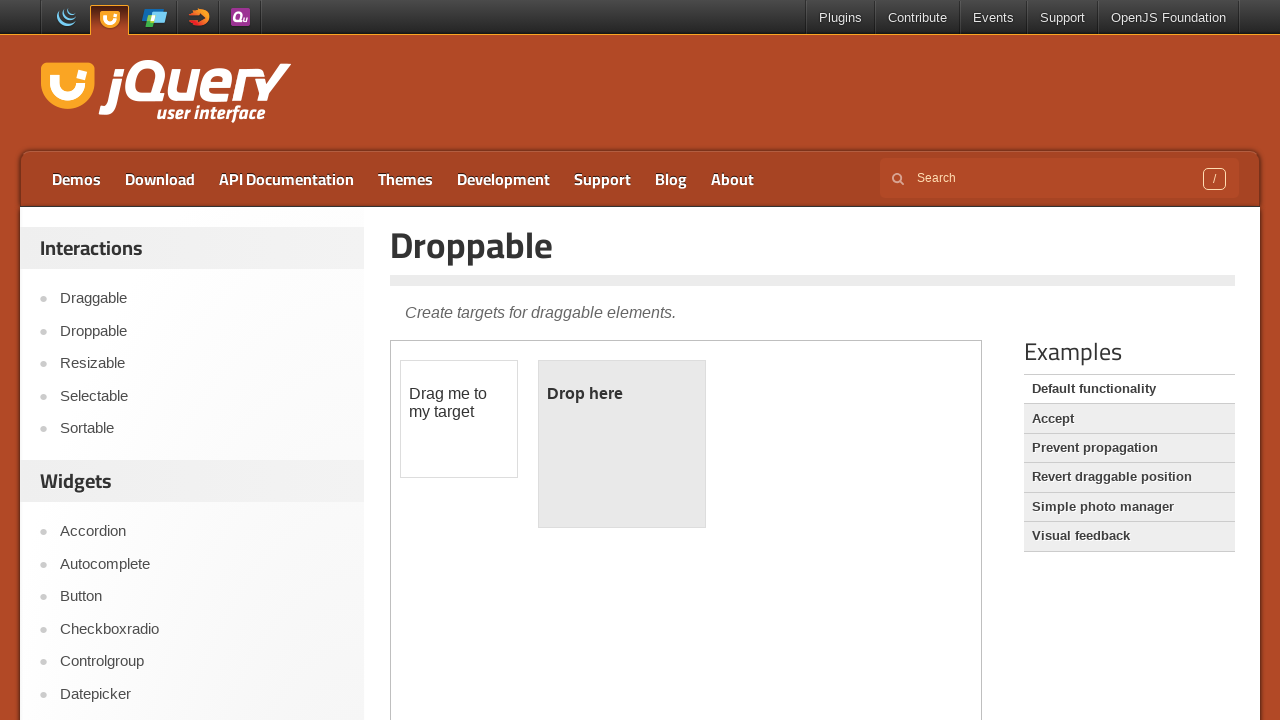

Located the droppable target element
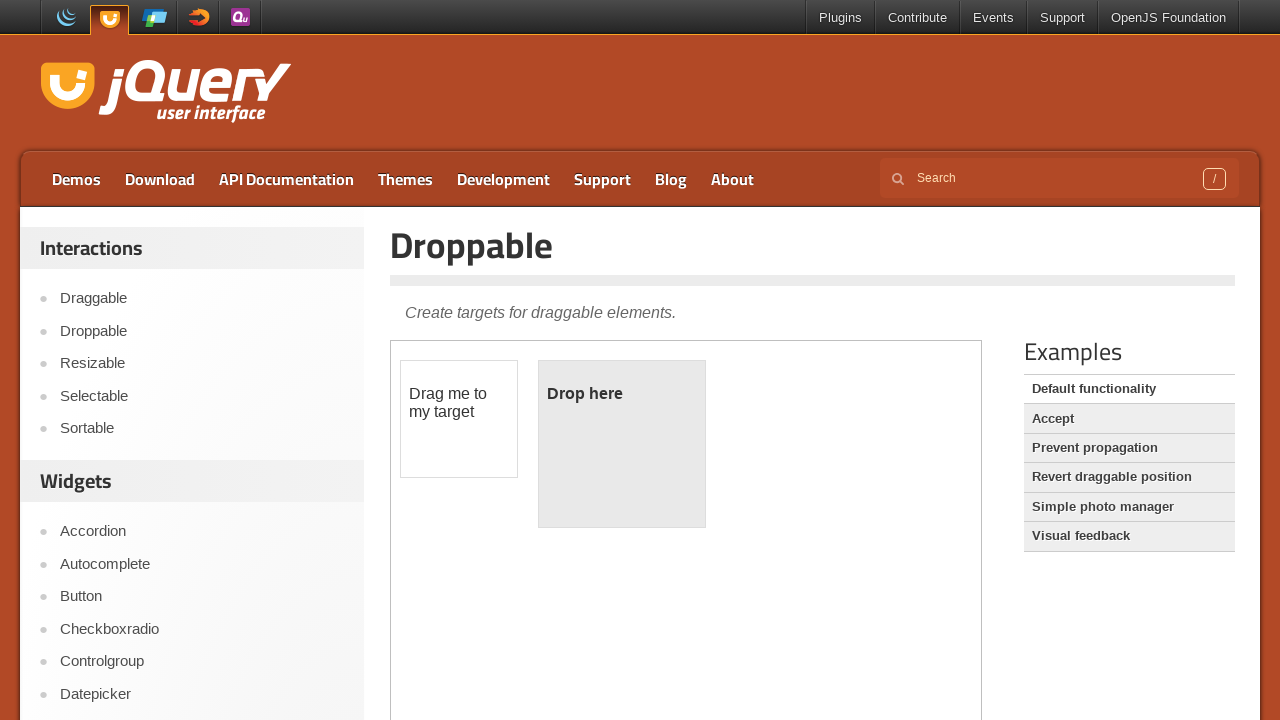

Dragged the source element onto the target drop zone at (622, 444)
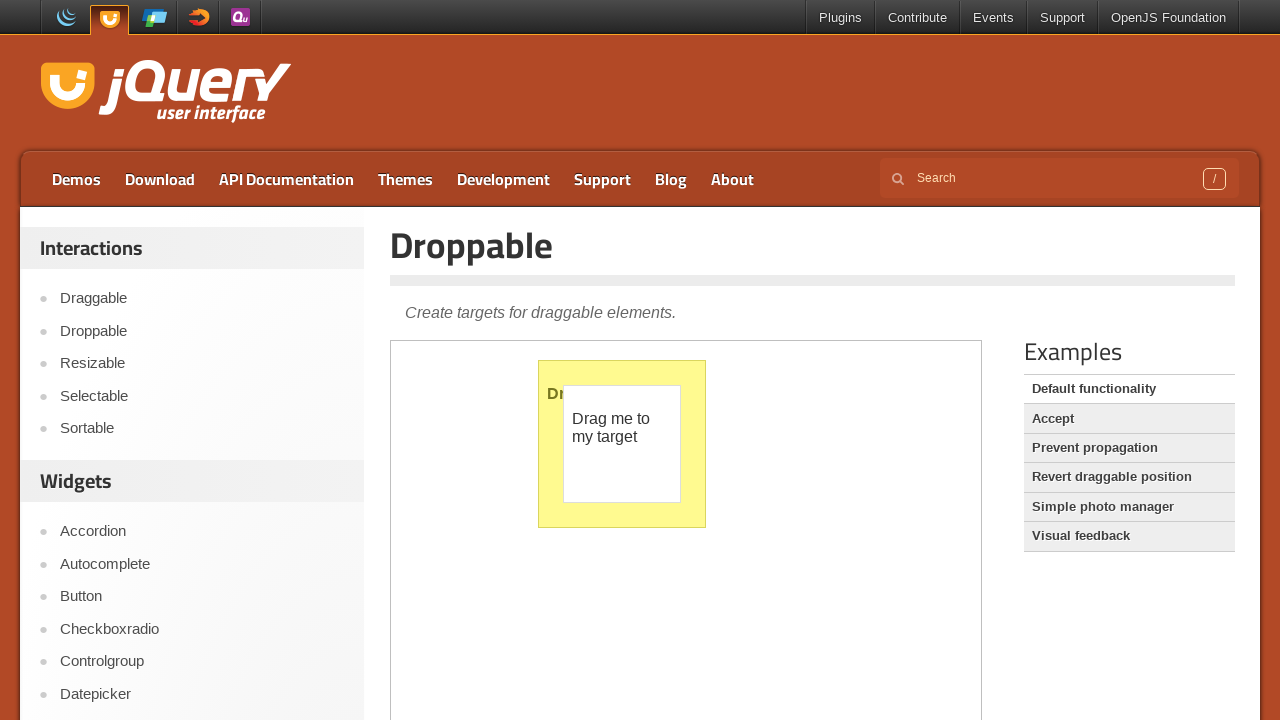

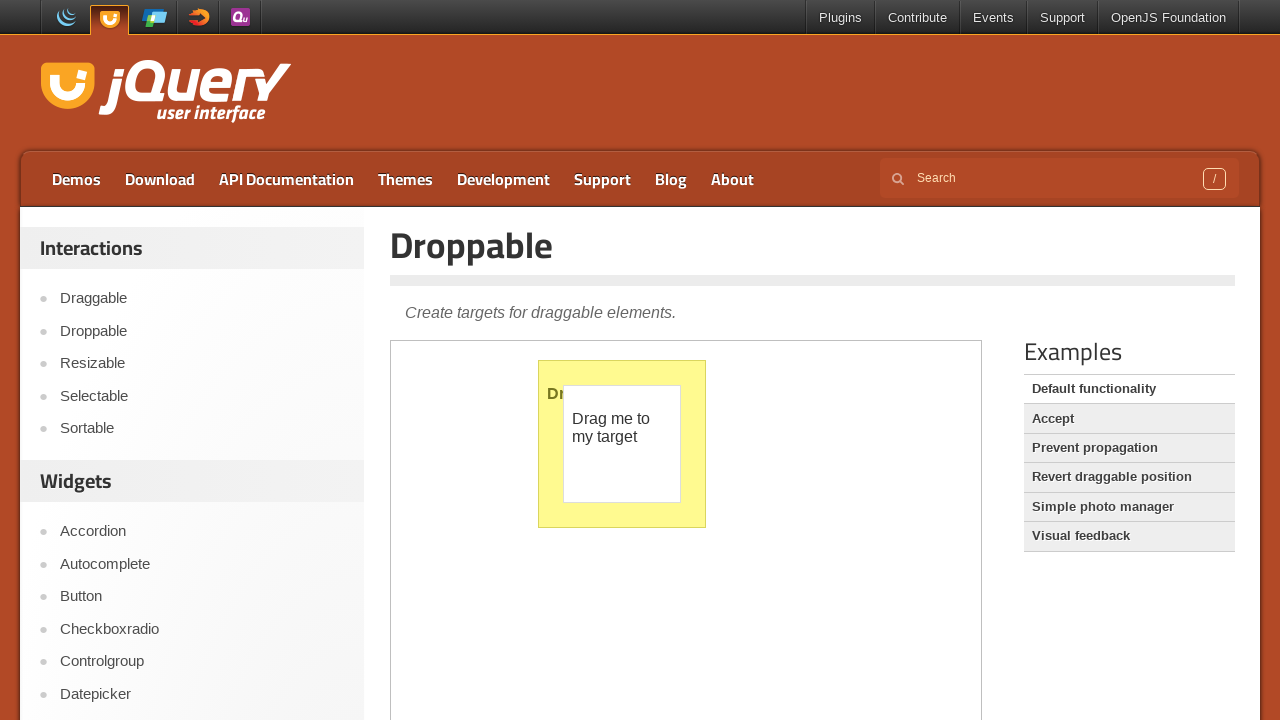